Tests that the todo counter displays the correct number as items are added

Starting URL: https://demo.playwright.dev/todomvc

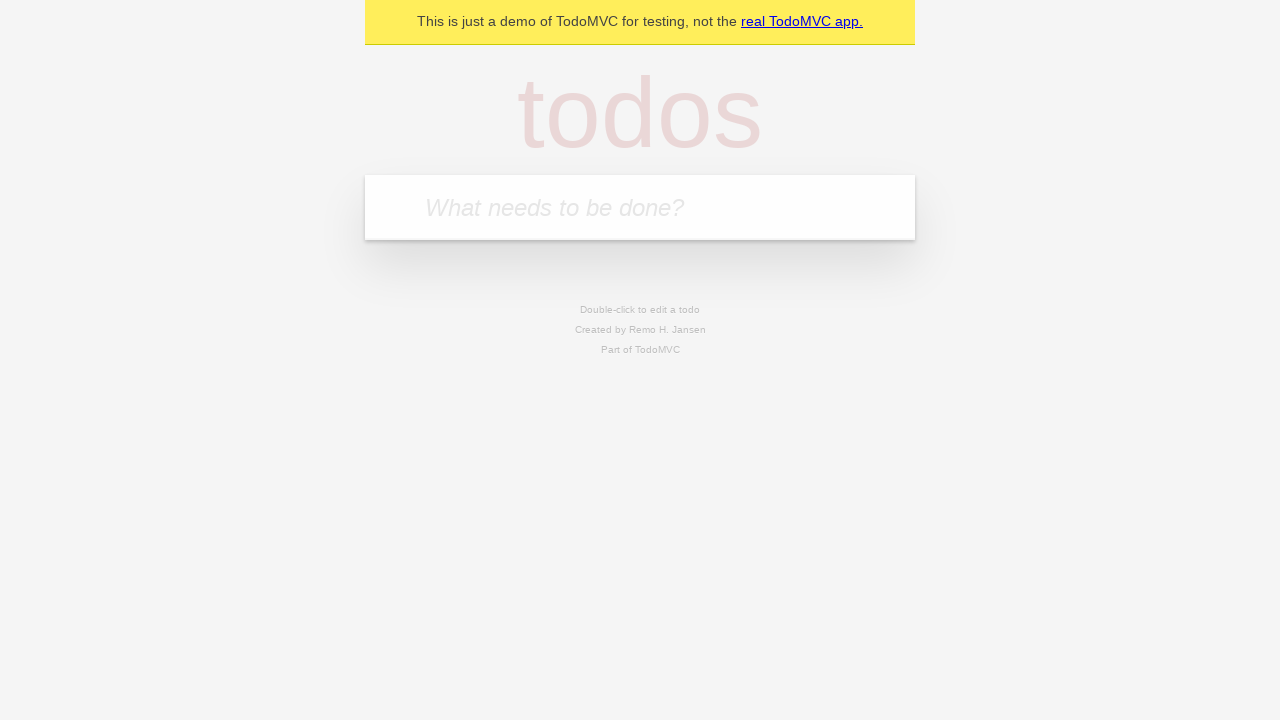

Located the 'What needs to be done?' input field
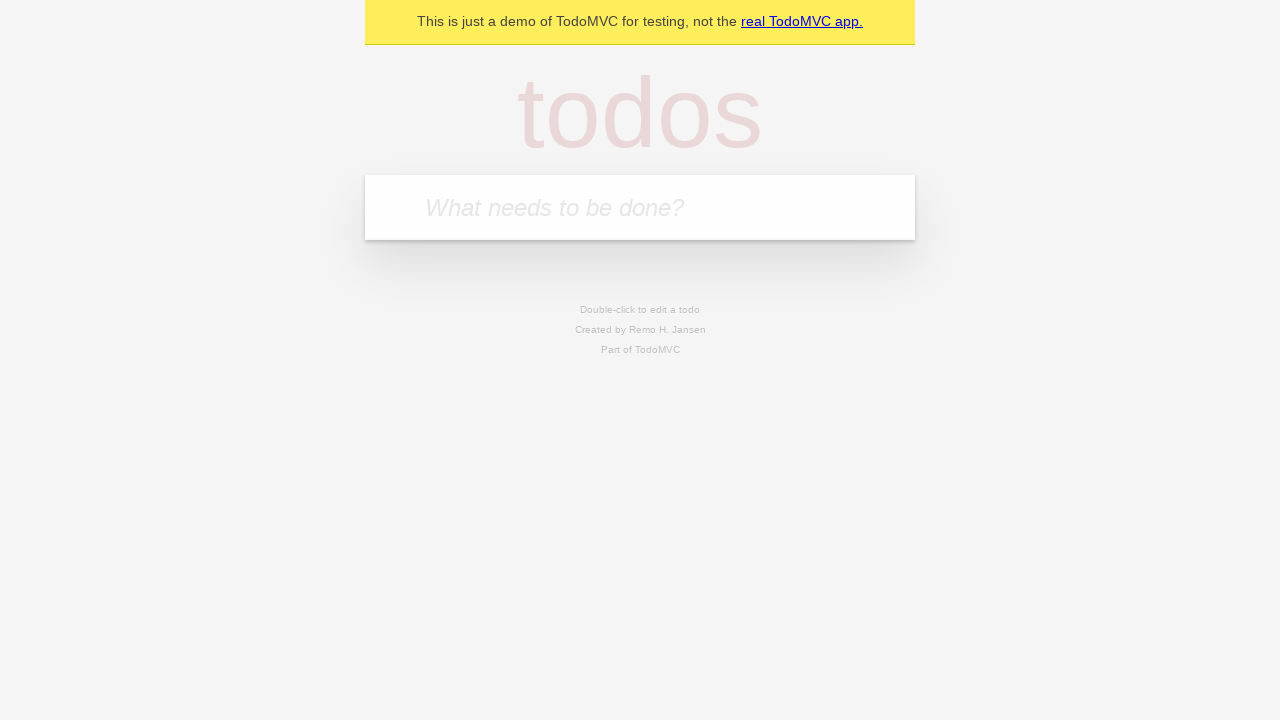

Filled first todo with 'buy some cheese' on internal:attr=[placeholder="What needs to be done?"i]
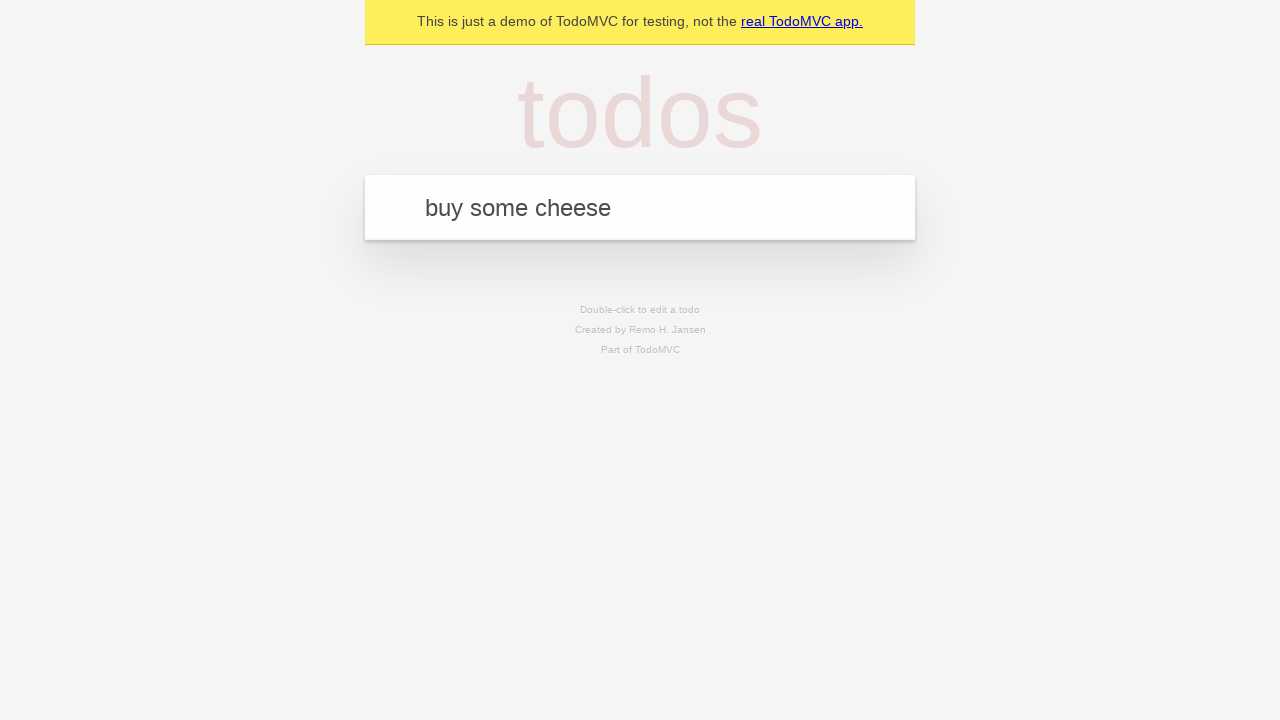

Pressed Enter to add first todo on internal:attr=[placeholder="What needs to be done?"i]
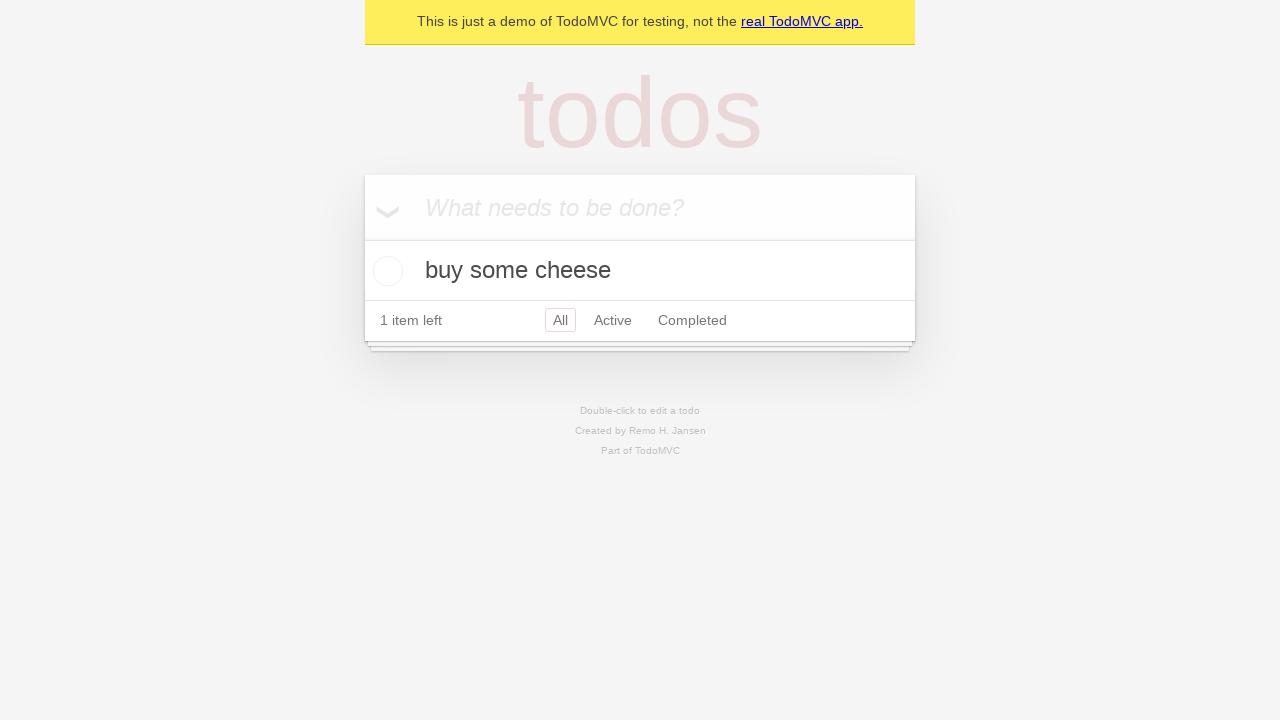

Todo counter element appeared after adding first item
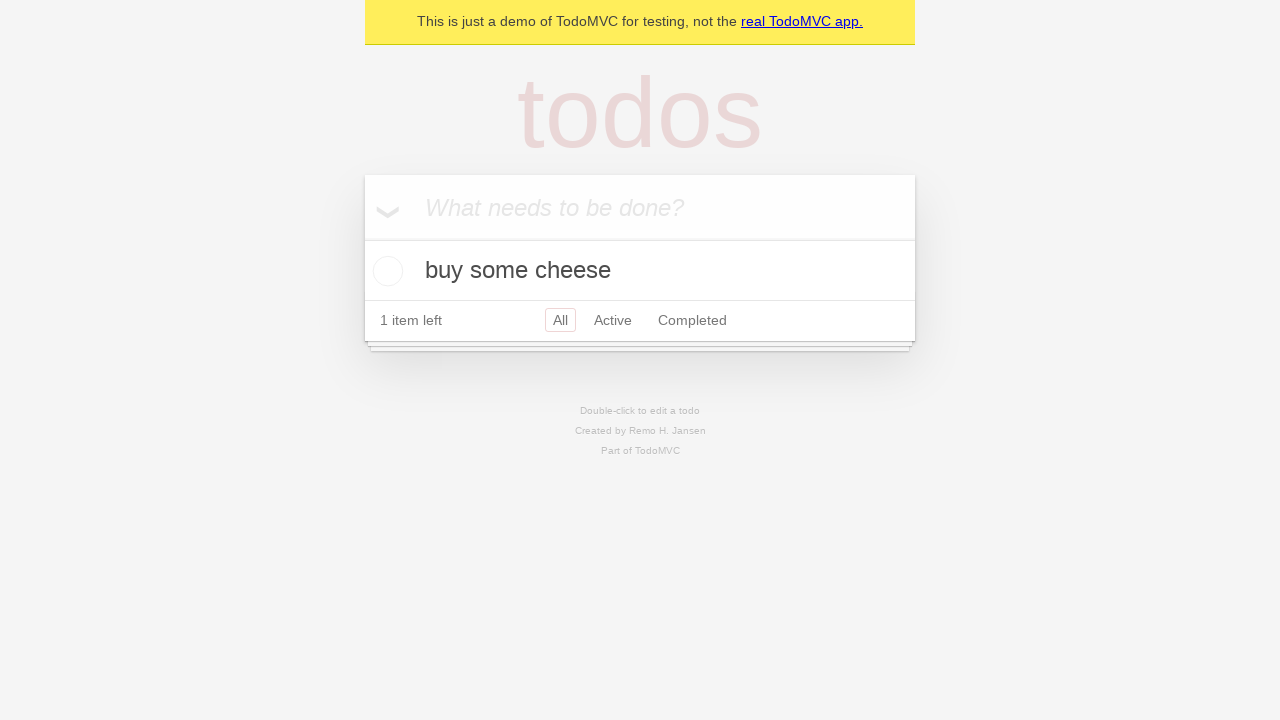

Filled second todo with 'feed the cat' on internal:attr=[placeholder="What needs to be done?"i]
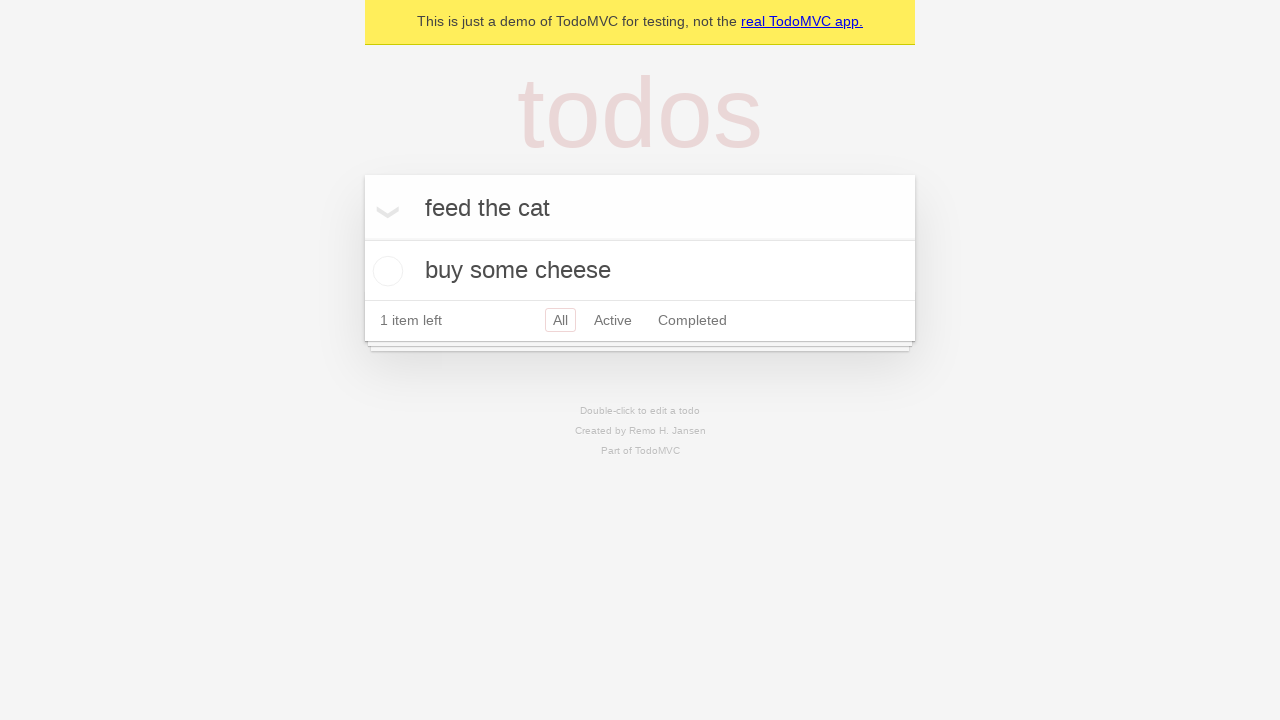

Pressed Enter to add second todo on internal:attr=[placeholder="What needs to be done?"i]
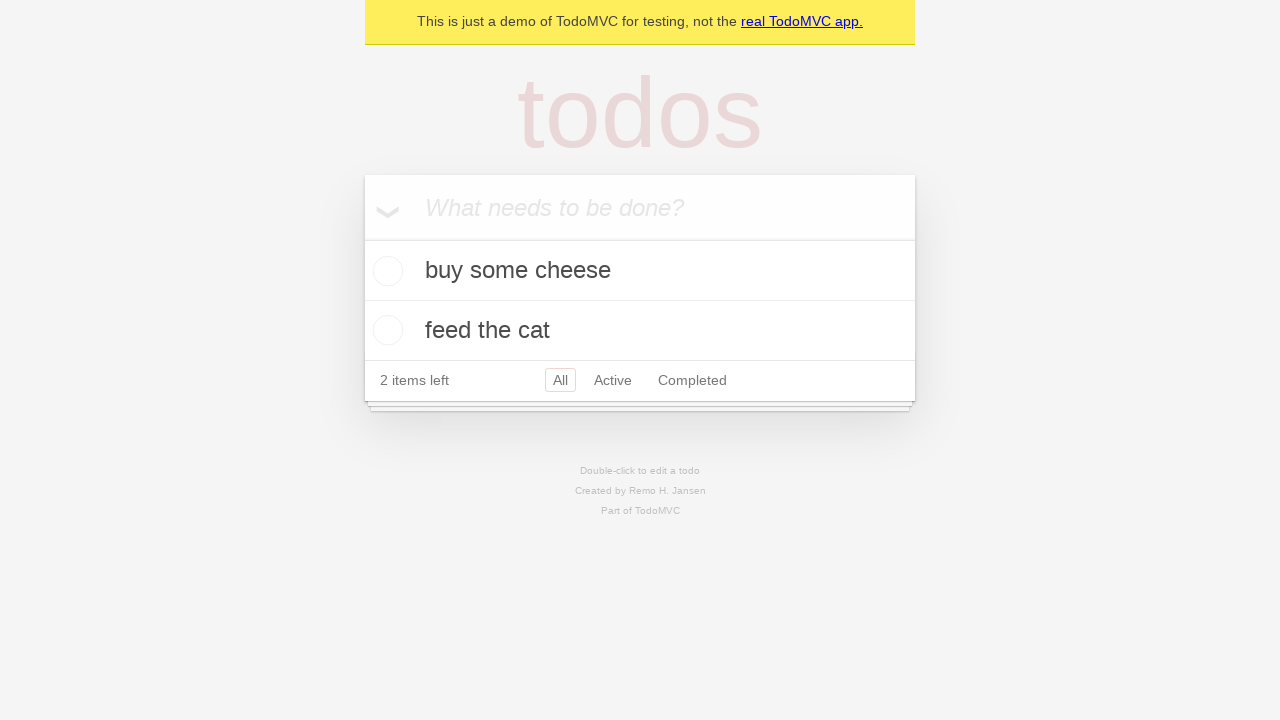

Todo counter now displays '2 items left'
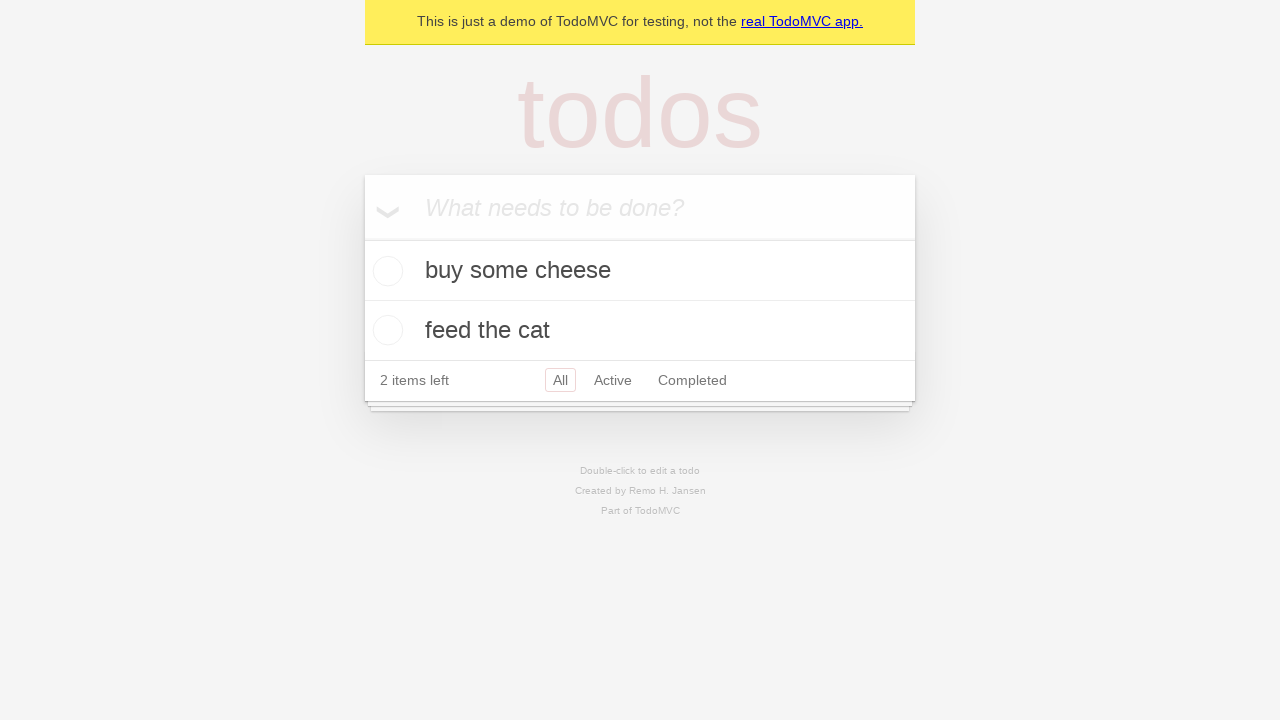

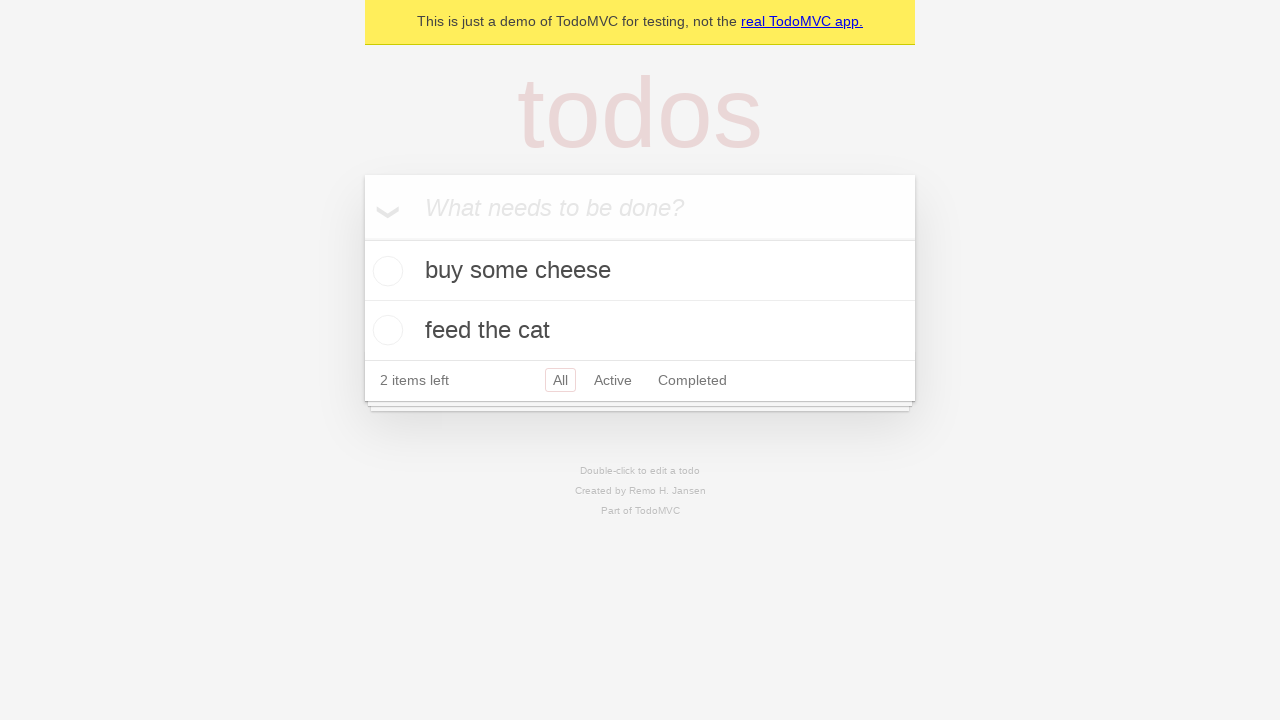